Tests sending a tab key press to the currently focused element and verifies the result text shows the correct key was pressed

Starting URL: http://the-internet.herokuapp.com/key_presses

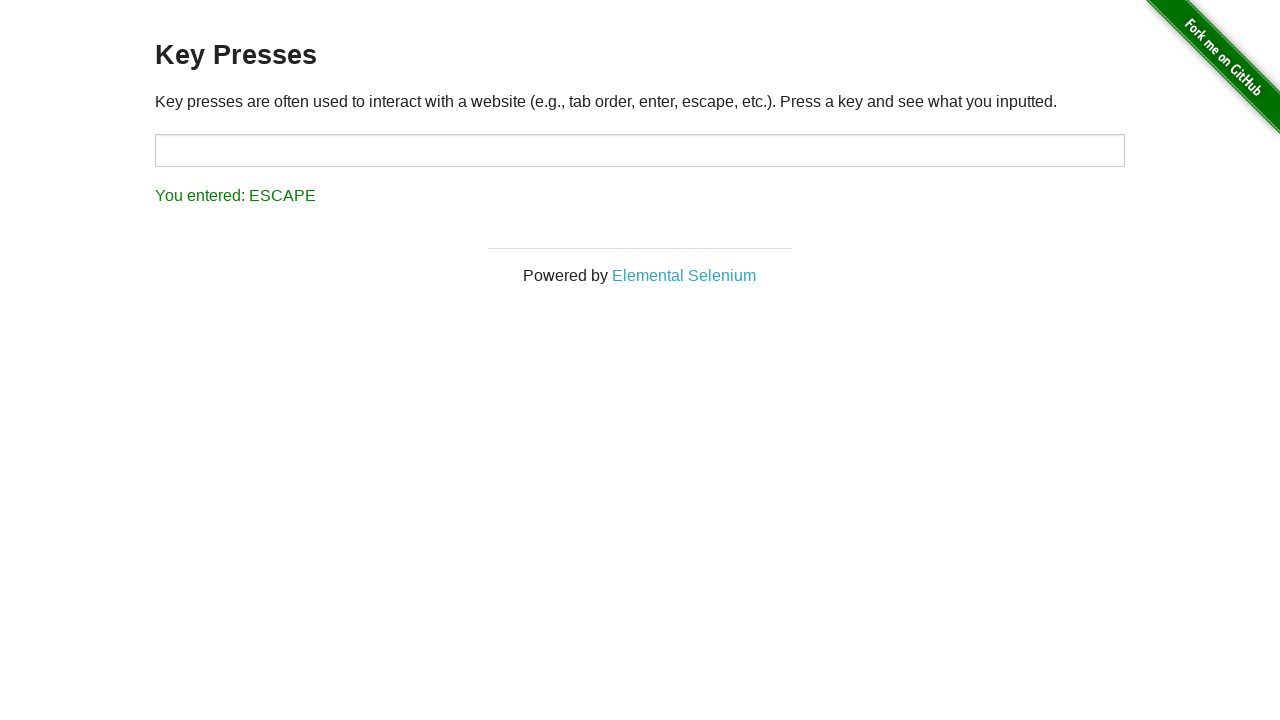

Sent Tab key press to the currently focused element
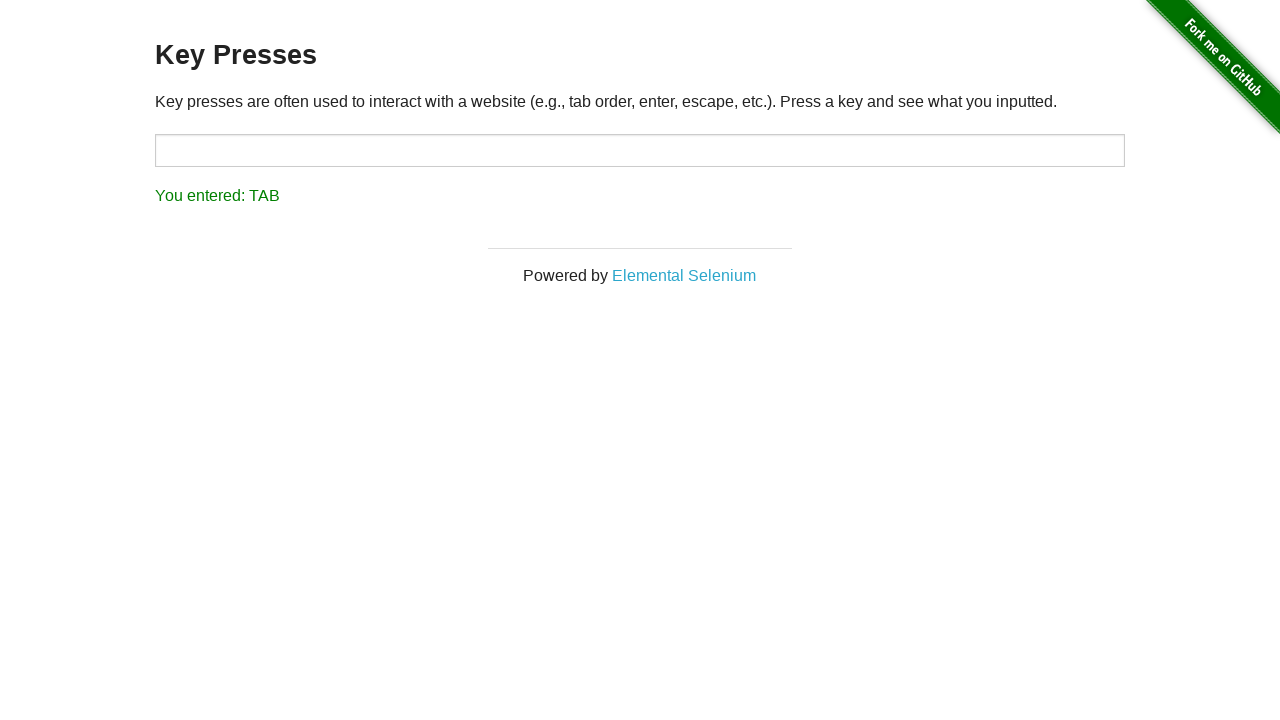

Result element loaded after Tab key press
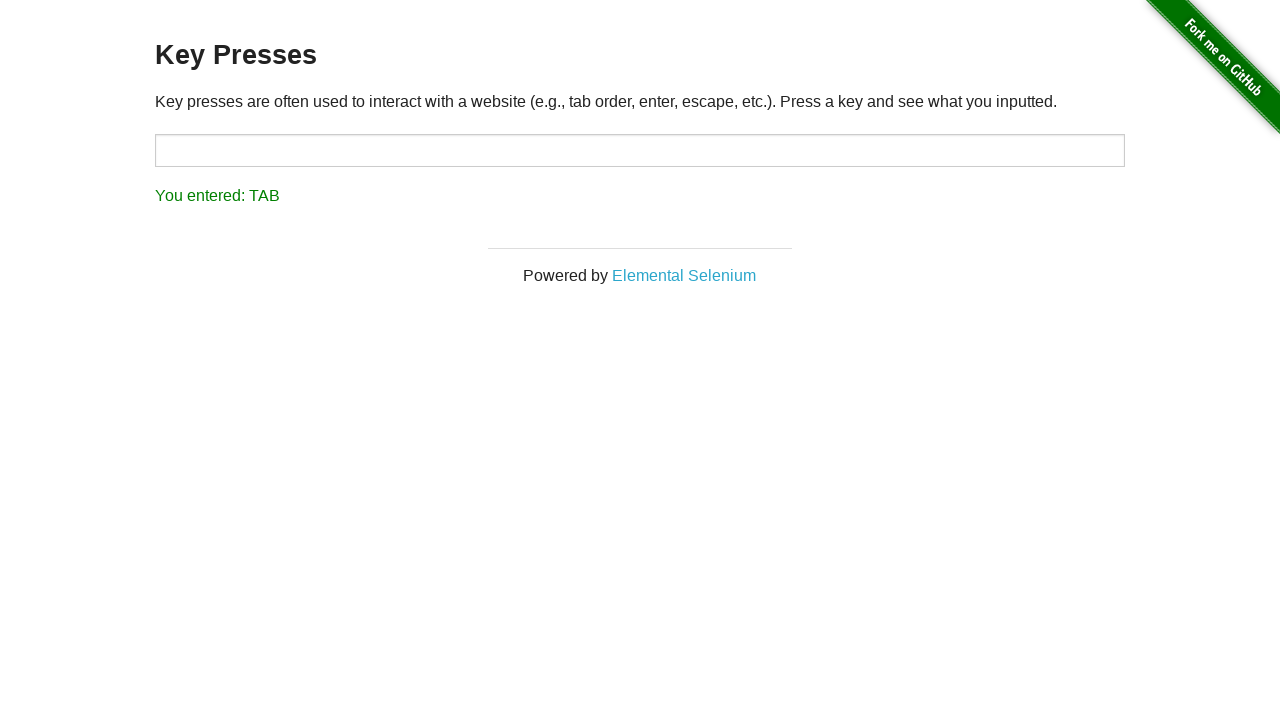

Retrieved result text: 'You entered: TAB'
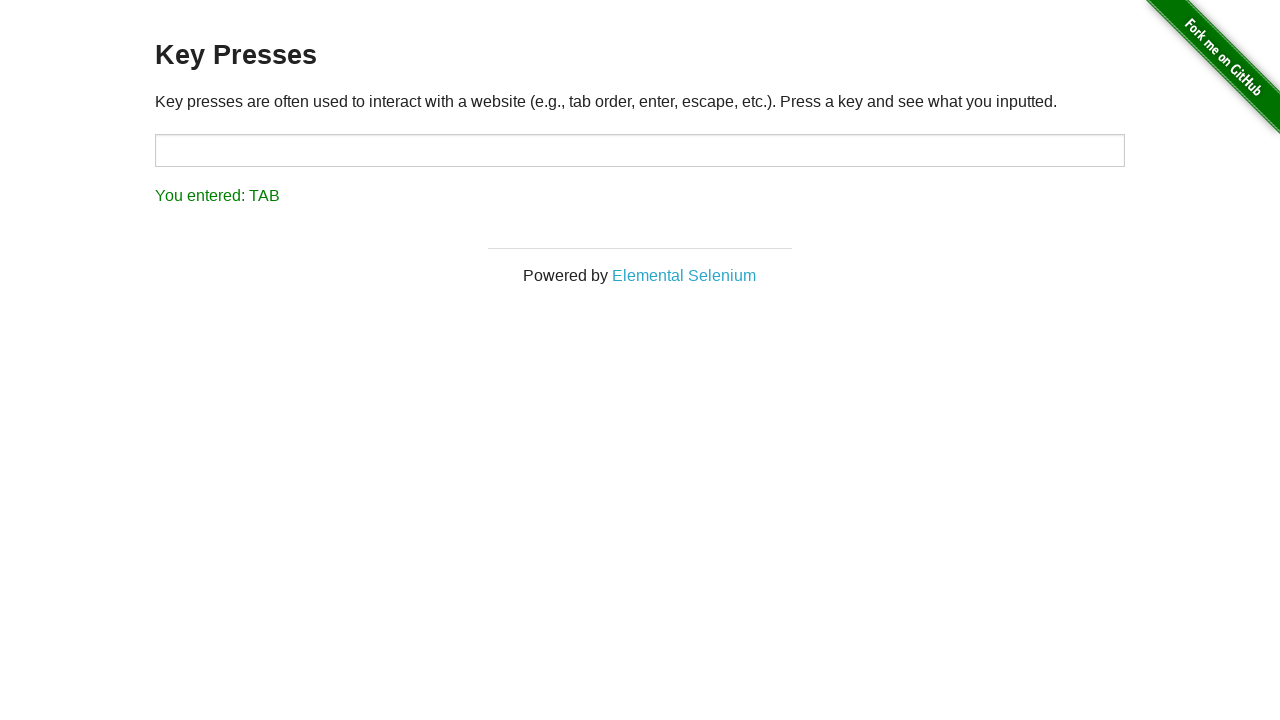

Verified that result text correctly shows 'You entered: TAB'
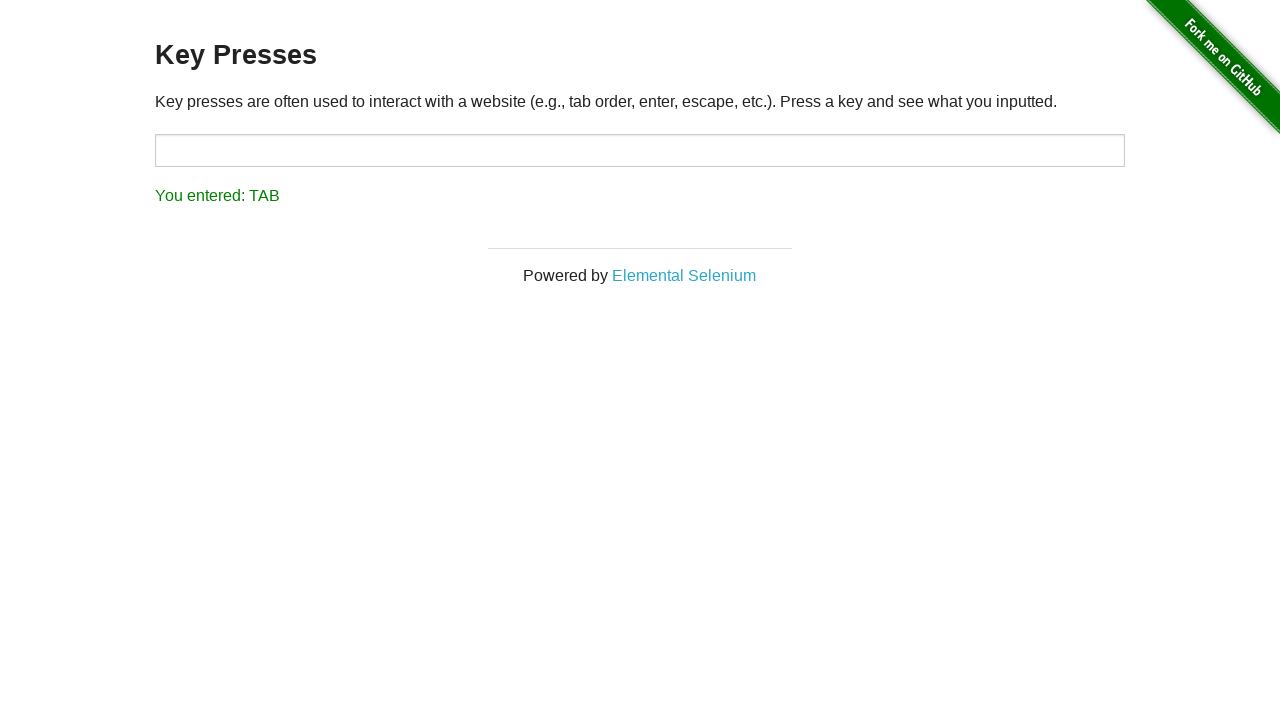

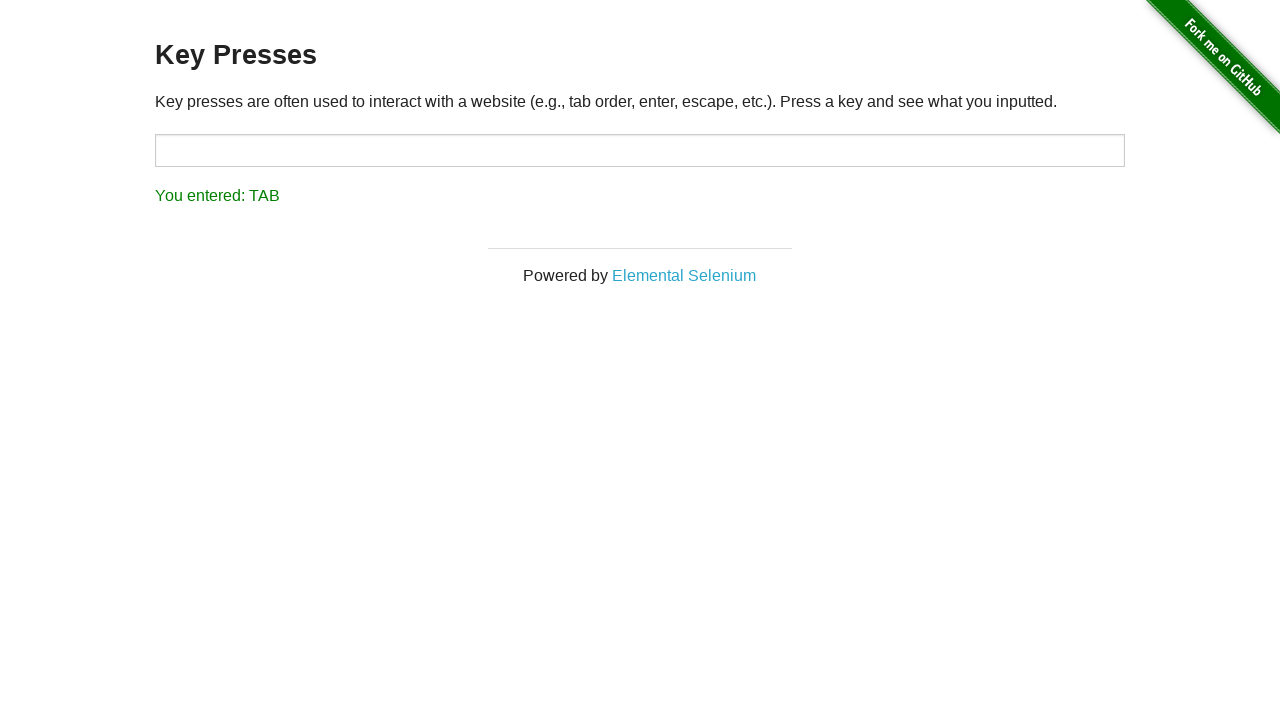